Navigates to JustDial homepage and verifies the page loads successfully

Starting URL: https://www.justdial.com/

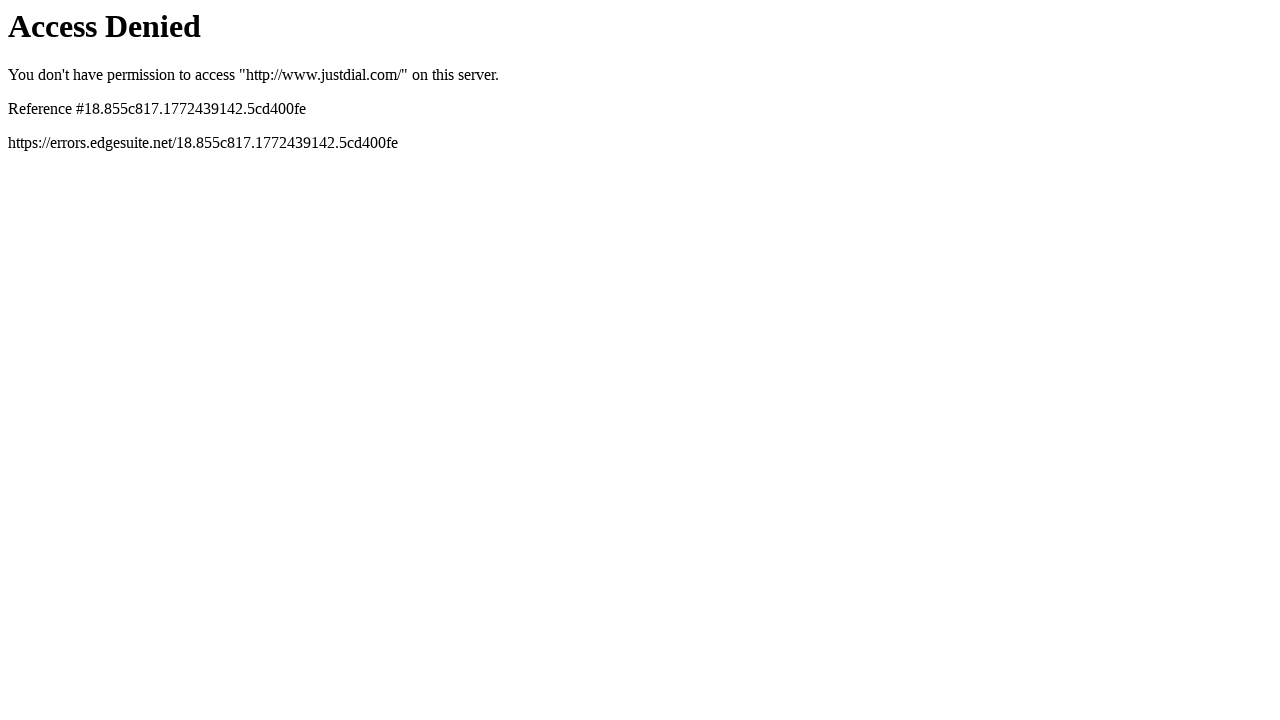

Navigated to JustDial homepage
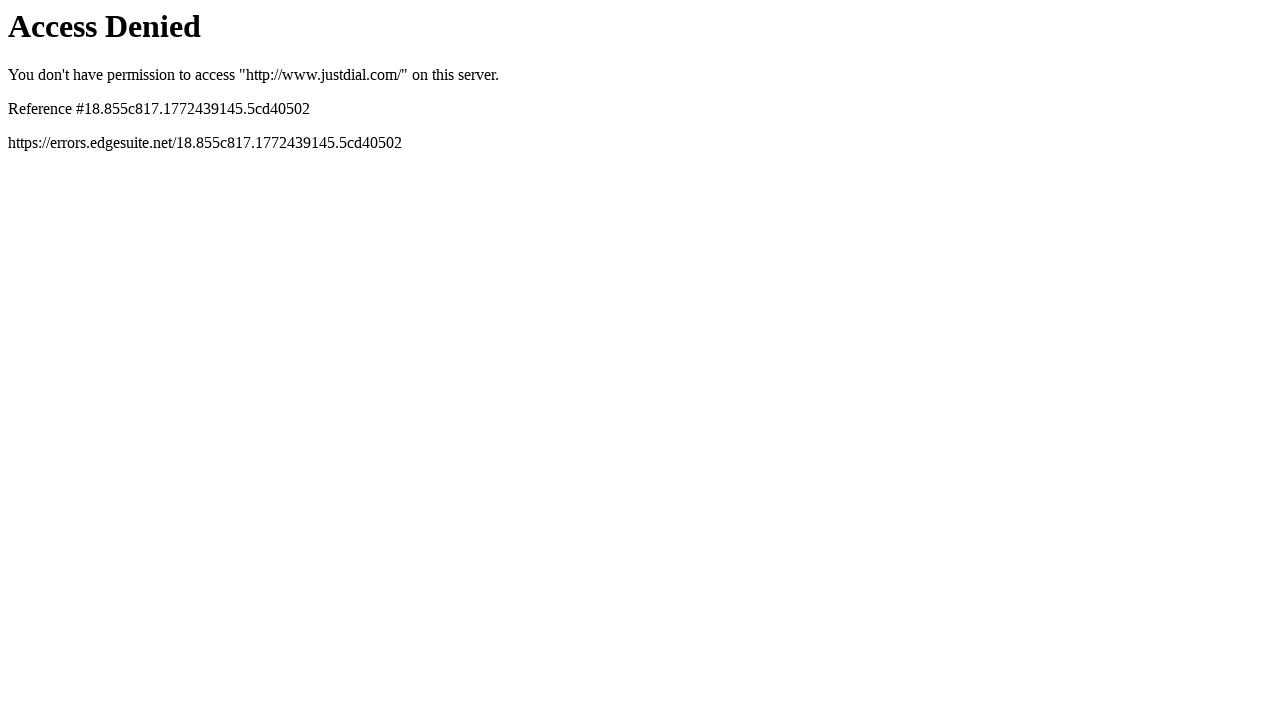

Page DOM content loaded
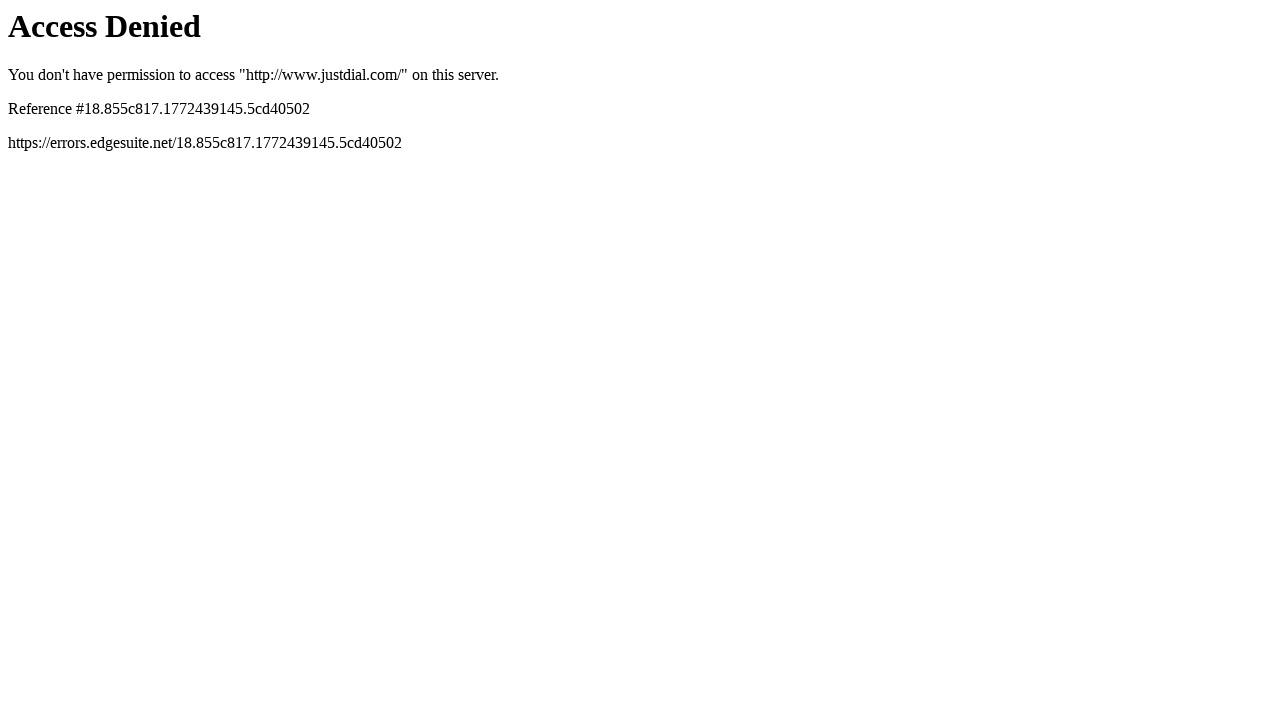

Body element loaded and verified
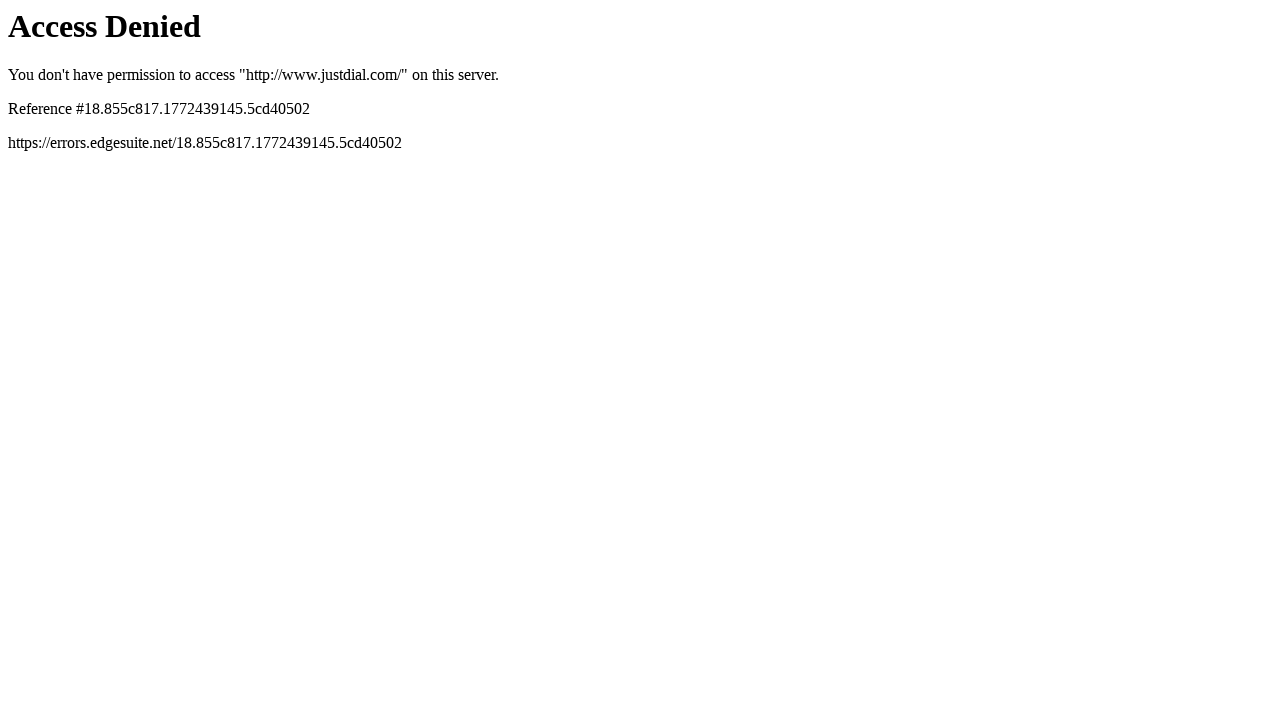

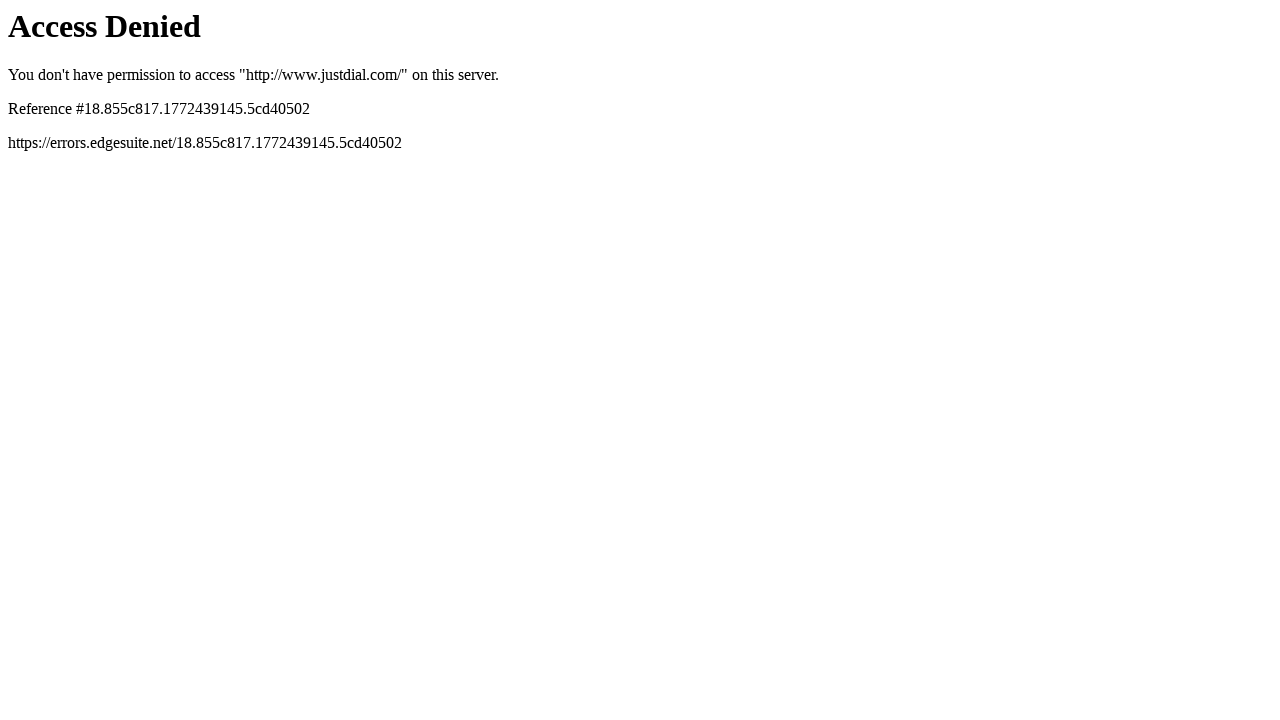